Tests filtering to display all todo items after applying other filters

Starting URL: https://demo.playwright.dev/todomvc

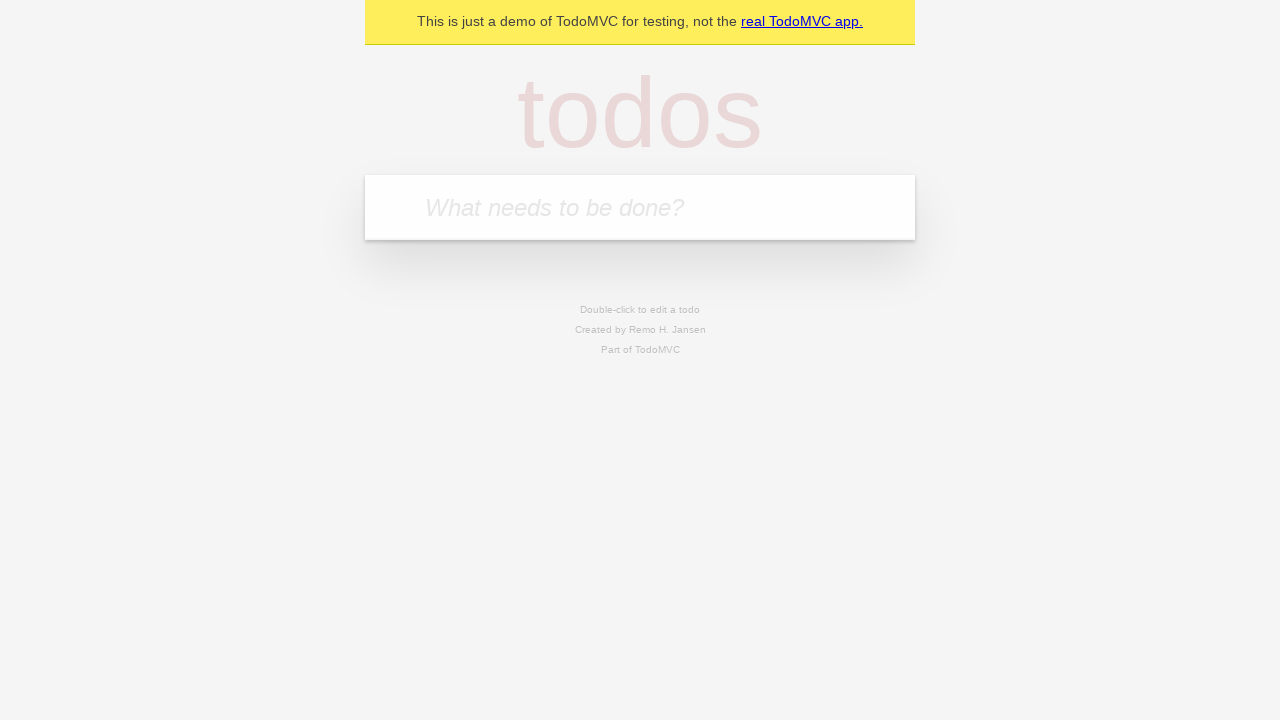

Filled todo input with 'buy some cheese' on internal:attr=[placeholder="What needs to be done?"i]
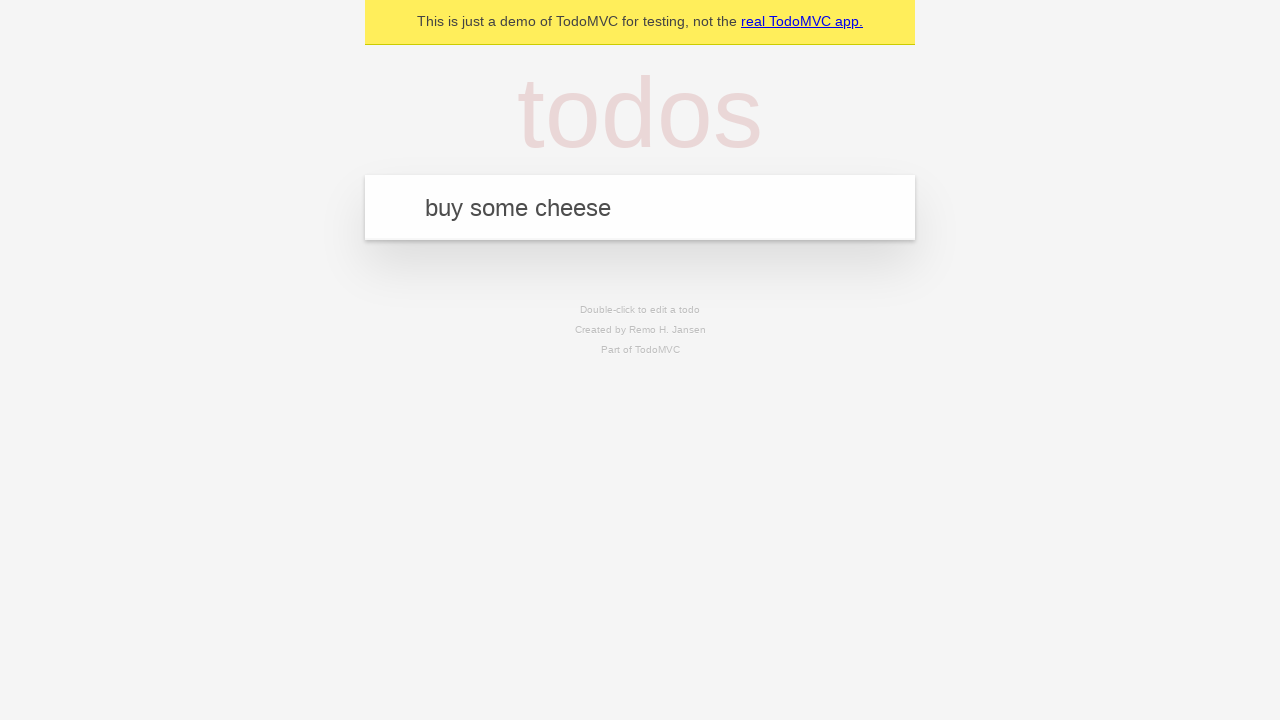

Pressed Enter to create first todo item on internal:attr=[placeholder="What needs to be done?"i]
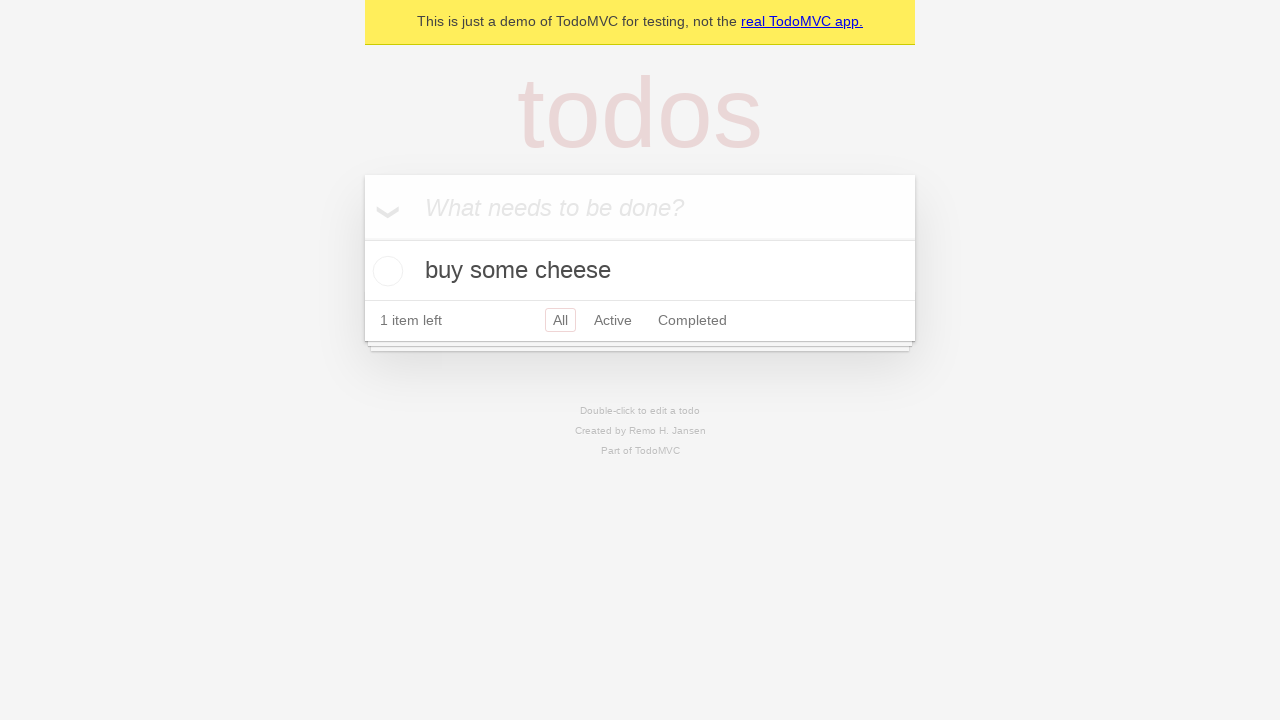

Filled todo input with 'feed the cat' on internal:attr=[placeholder="What needs to be done?"i]
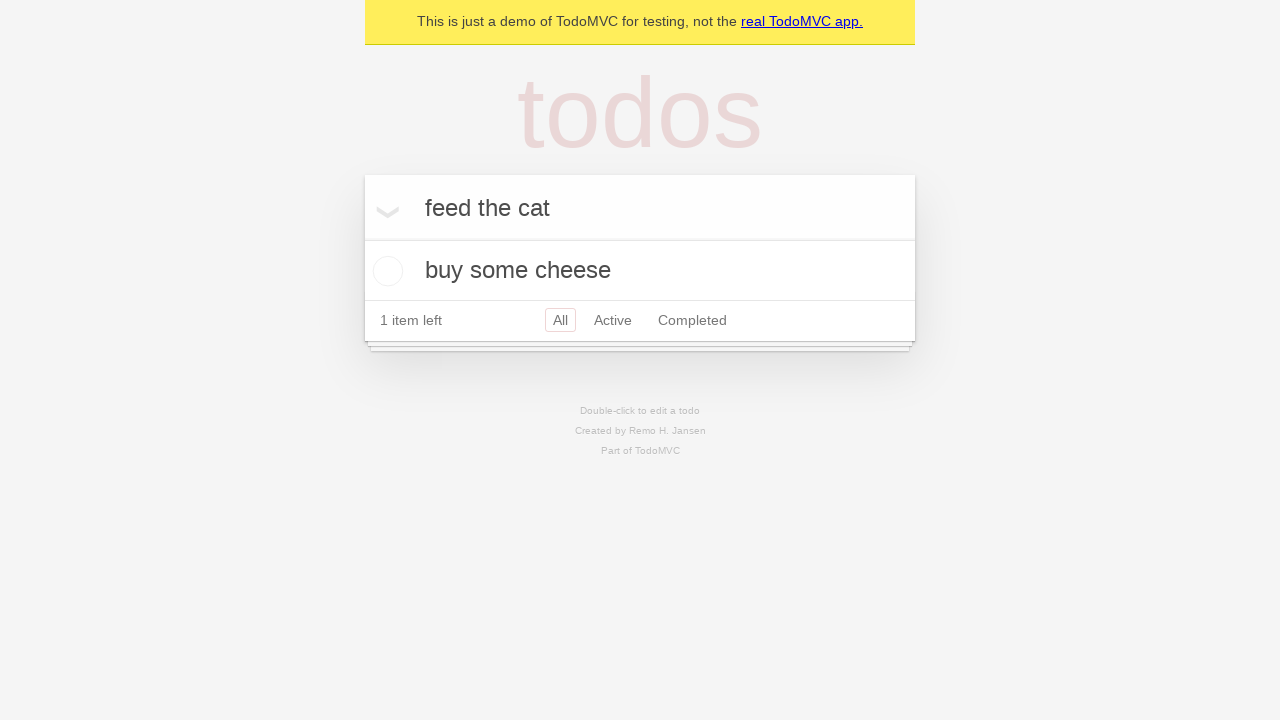

Pressed Enter to create second todo item on internal:attr=[placeholder="What needs to be done?"i]
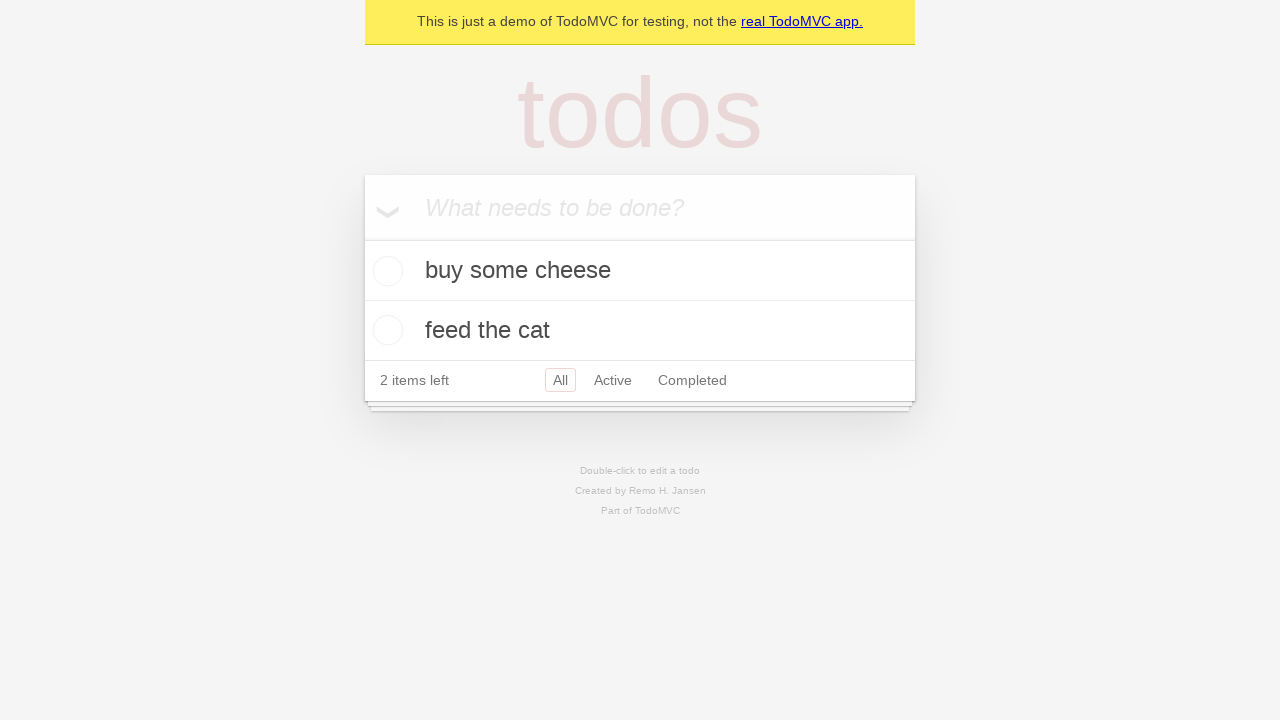

Filled todo input with 'book a doctors appointment' on internal:attr=[placeholder="What needs to be done?"i]
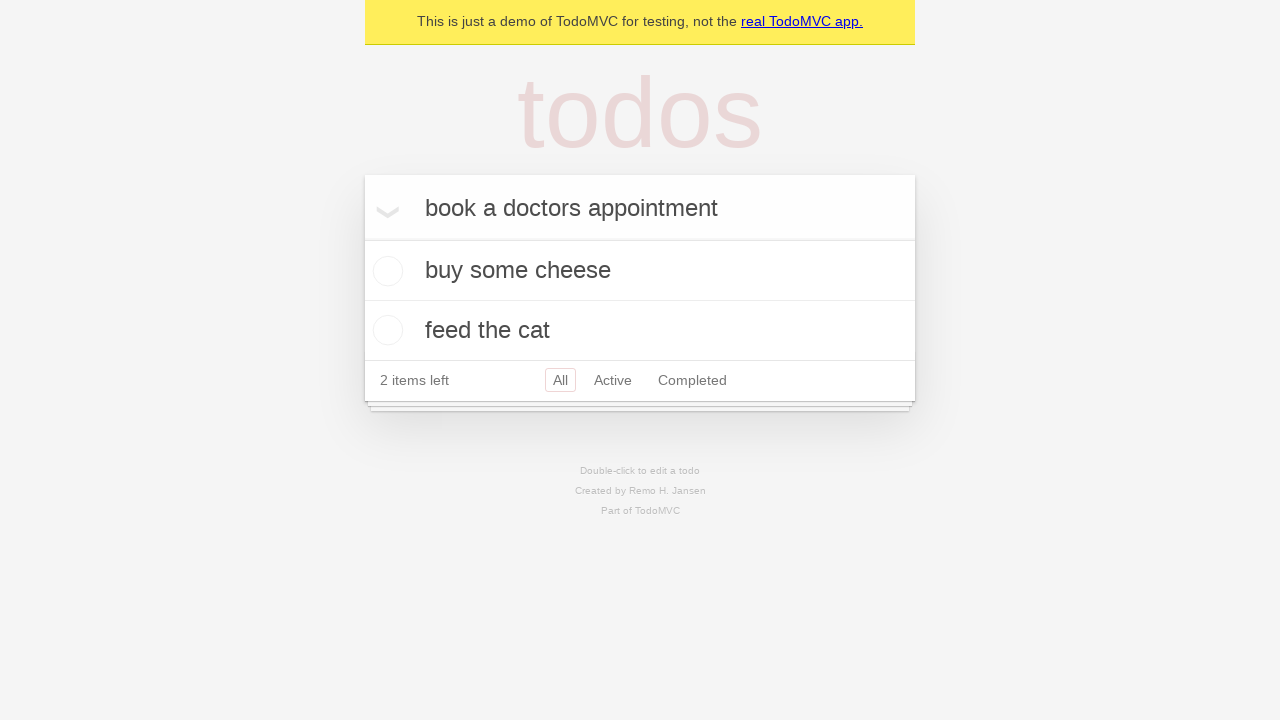

Pressed Enter to create third todo item on internal:attr=[placeholder="What needs to be done?"i]
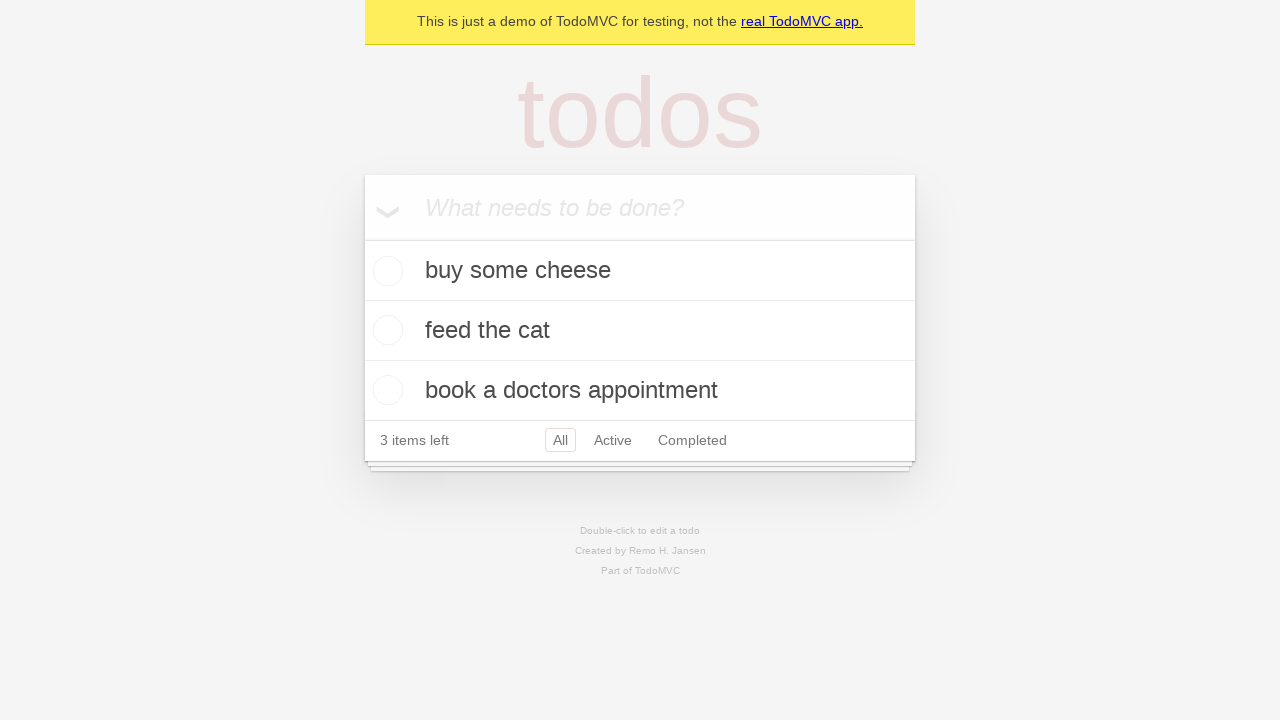

Checked the second todo item checkbox at (385, 330) on internal:testid=[data-testid="todo-item"s] >> nth=1 >> internal:role=checkbox
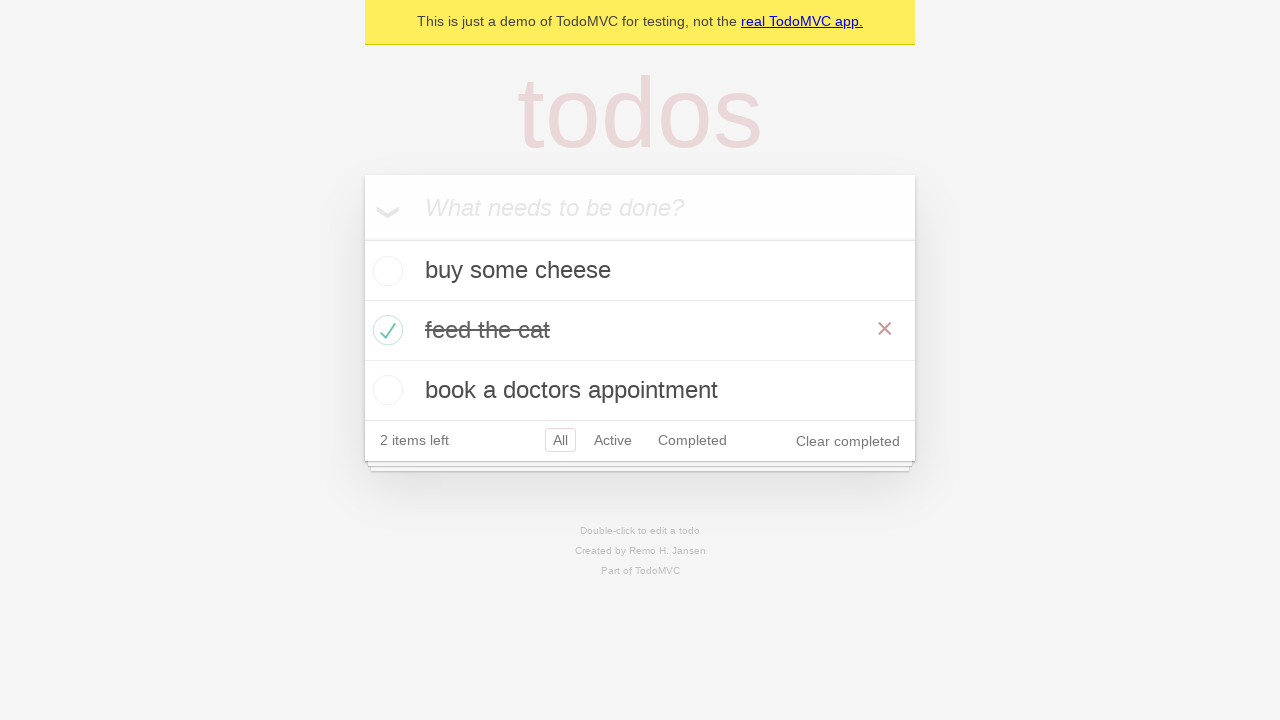

Clicked Active filter to display only active items at (613, 440) on internal:role=link[name="Active"i]
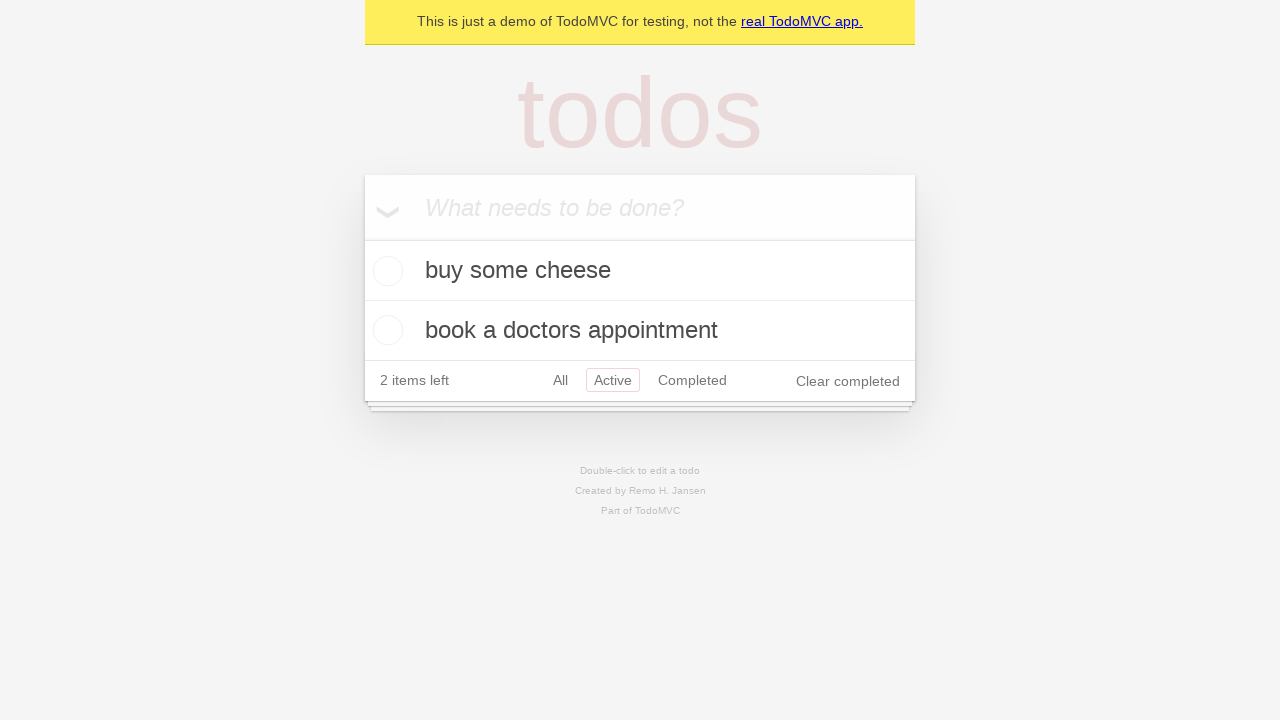

Clicked Completed filter to display only completed items at (692, 380) on internal:role=link[name="Completed"i]
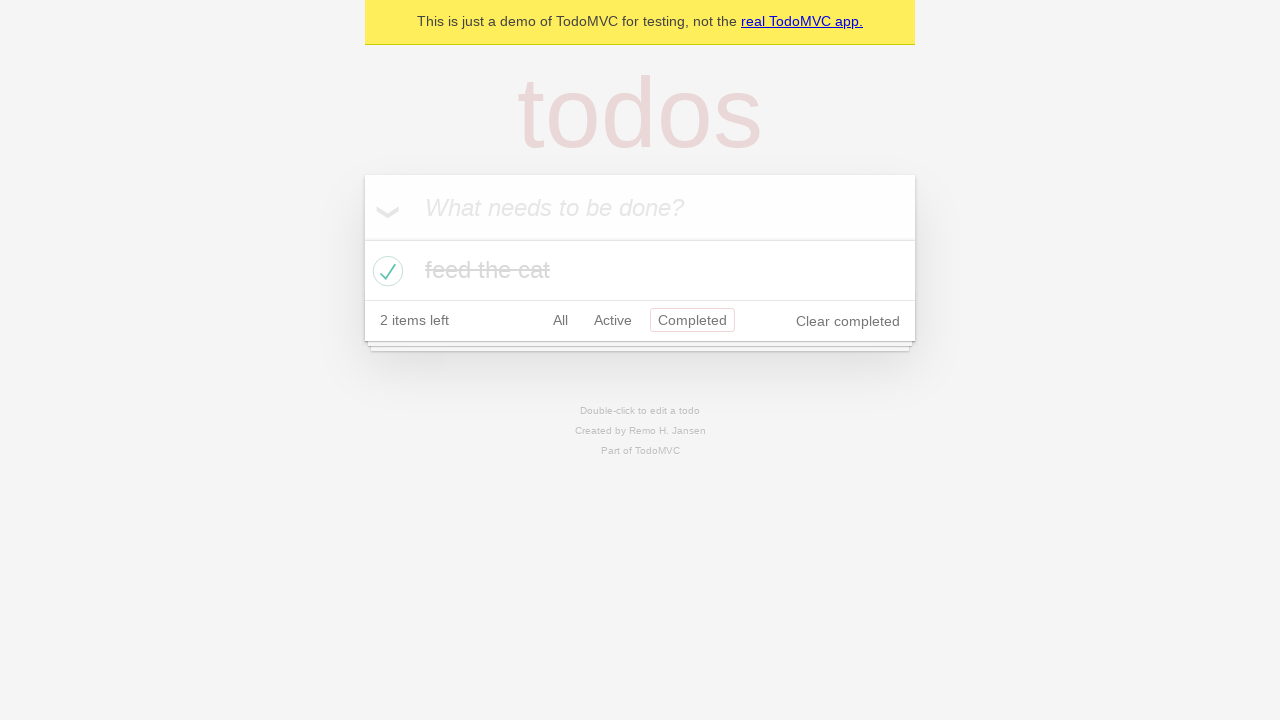

Clicked All filter to display all todo items at (560, 320) on internal:role=link[name="All"i]
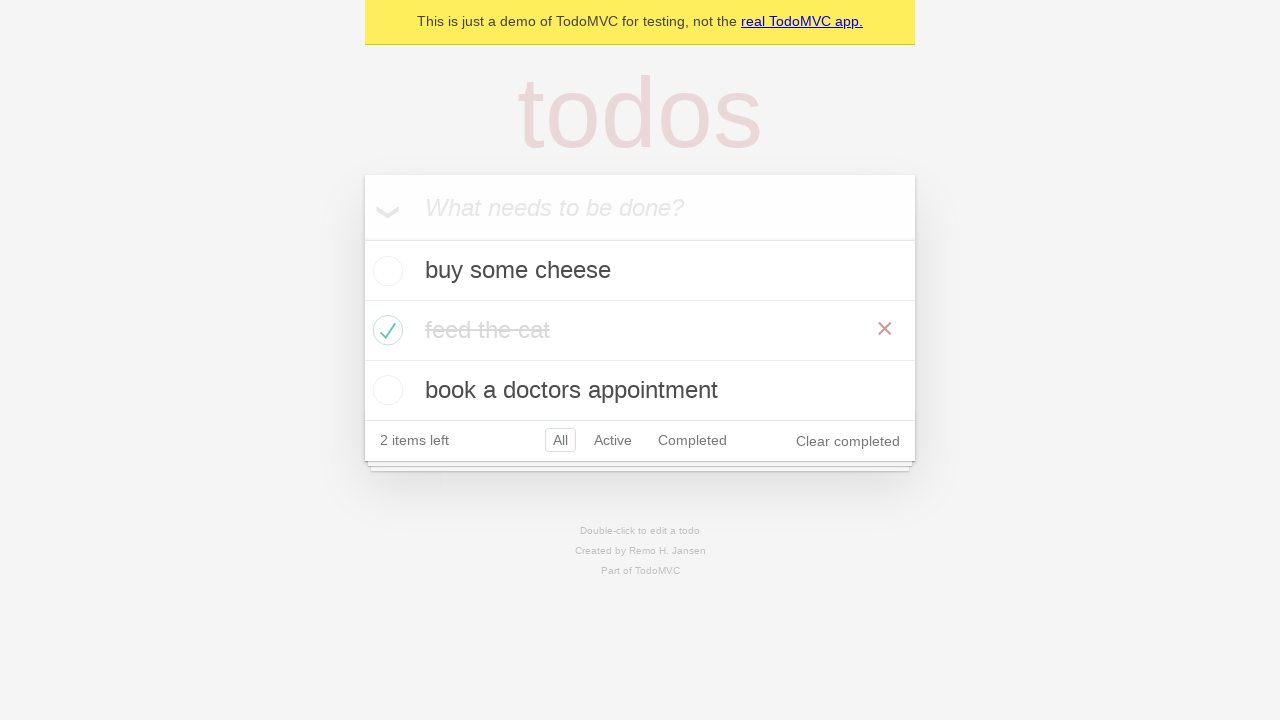

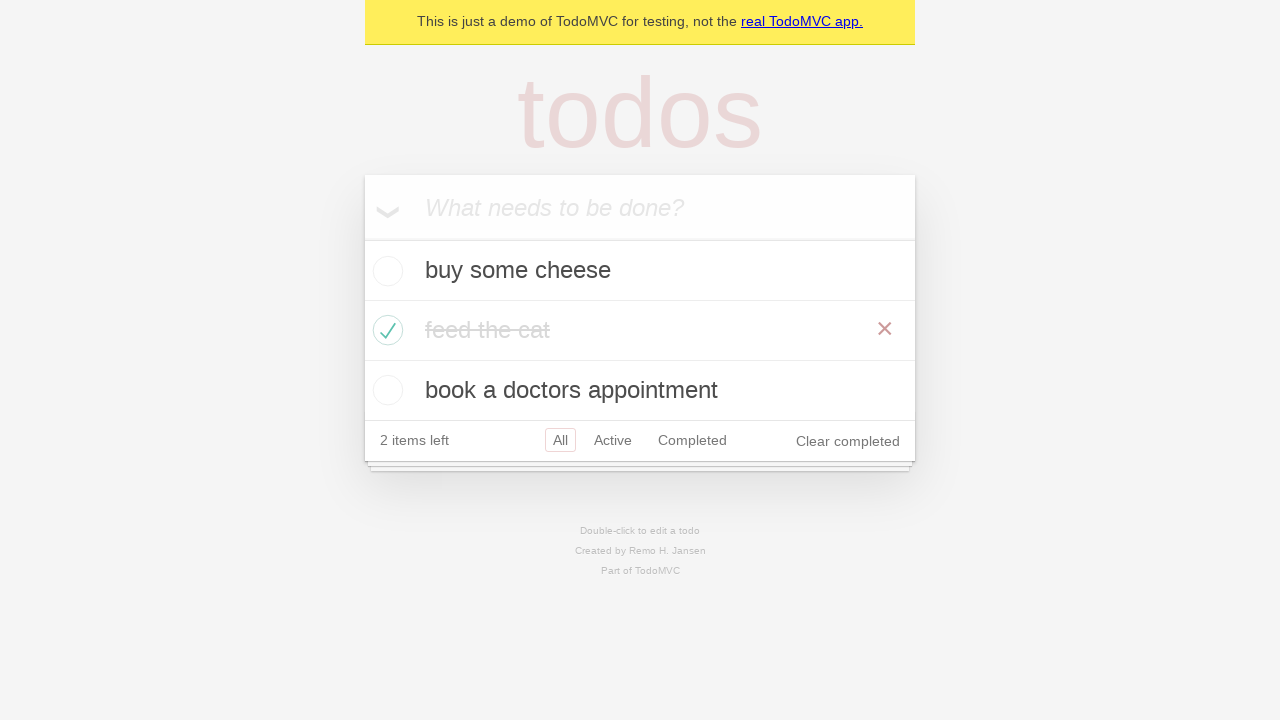